Tests basic browser navigation operations including maximize, refresh, back/forward navigation, and page source retrieval

Starting URL: https://letskodeit.teachable.com/p/practice

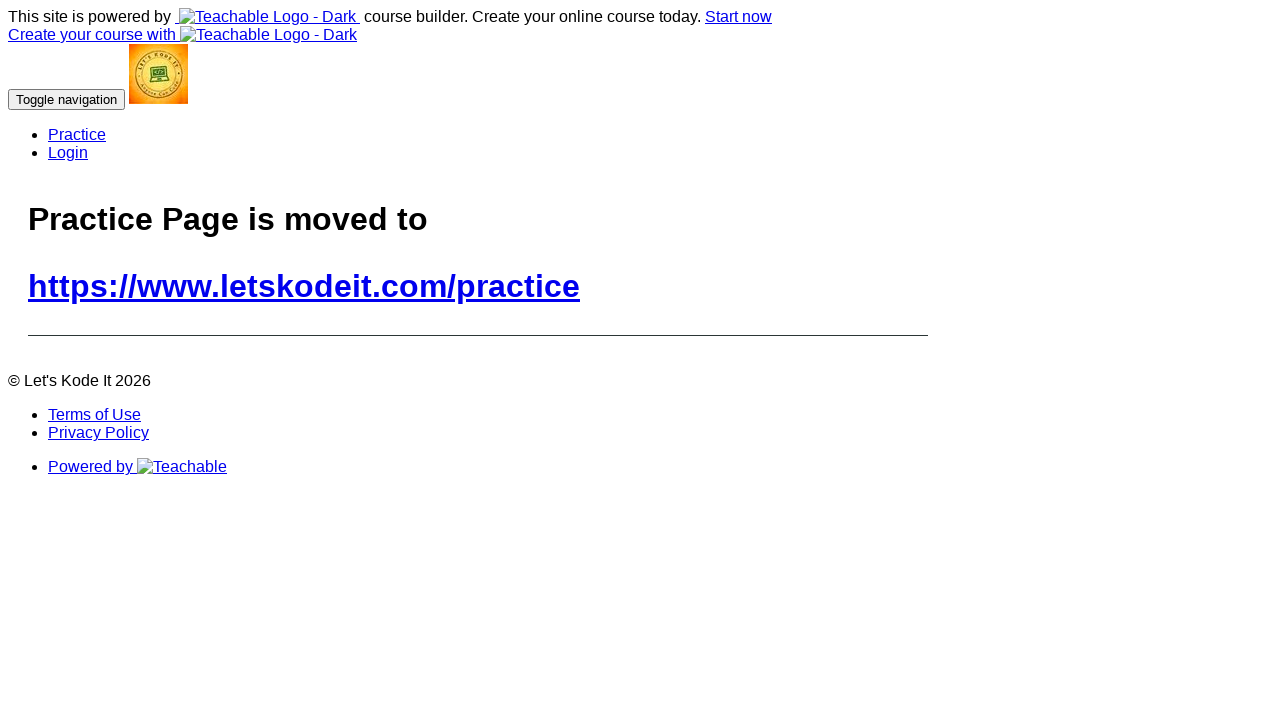

Set viewport size to 1920x1080 to maximize window
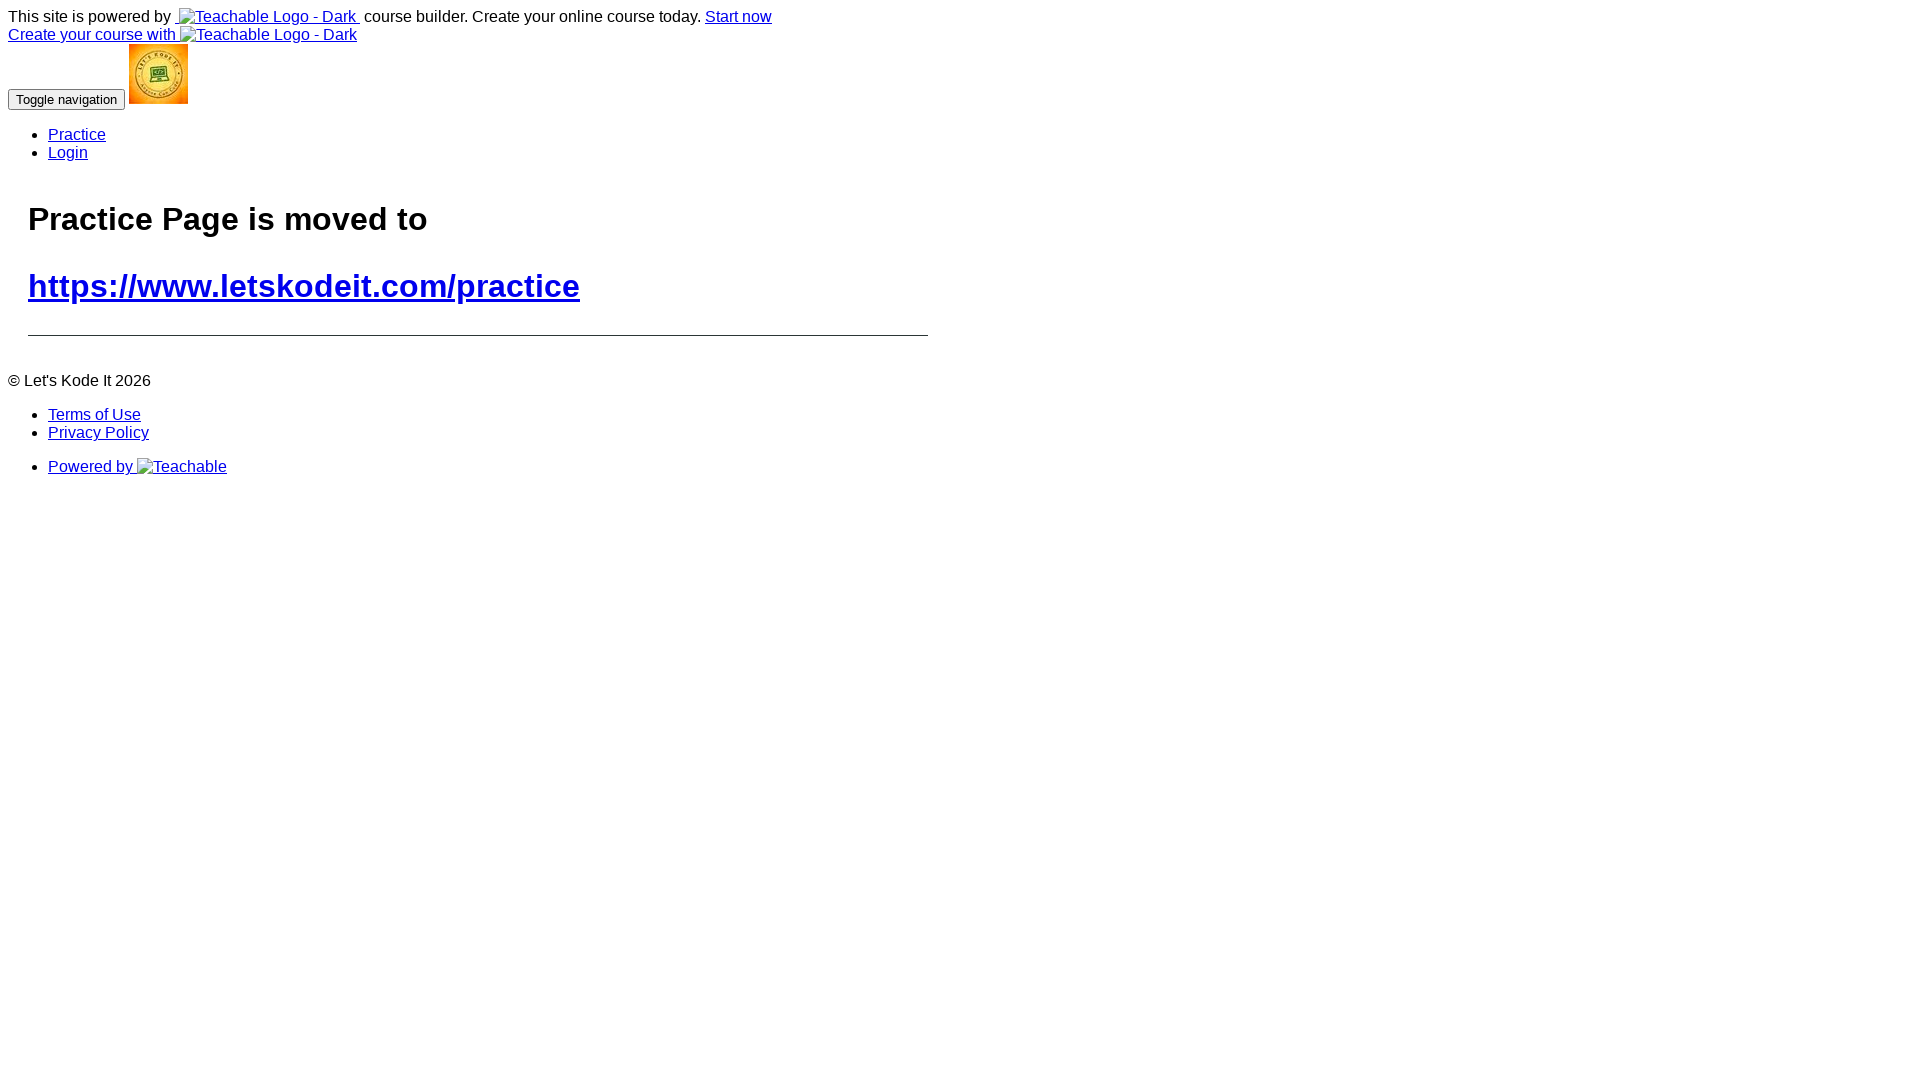

Retrieved page title: Practice | Let's Kode It
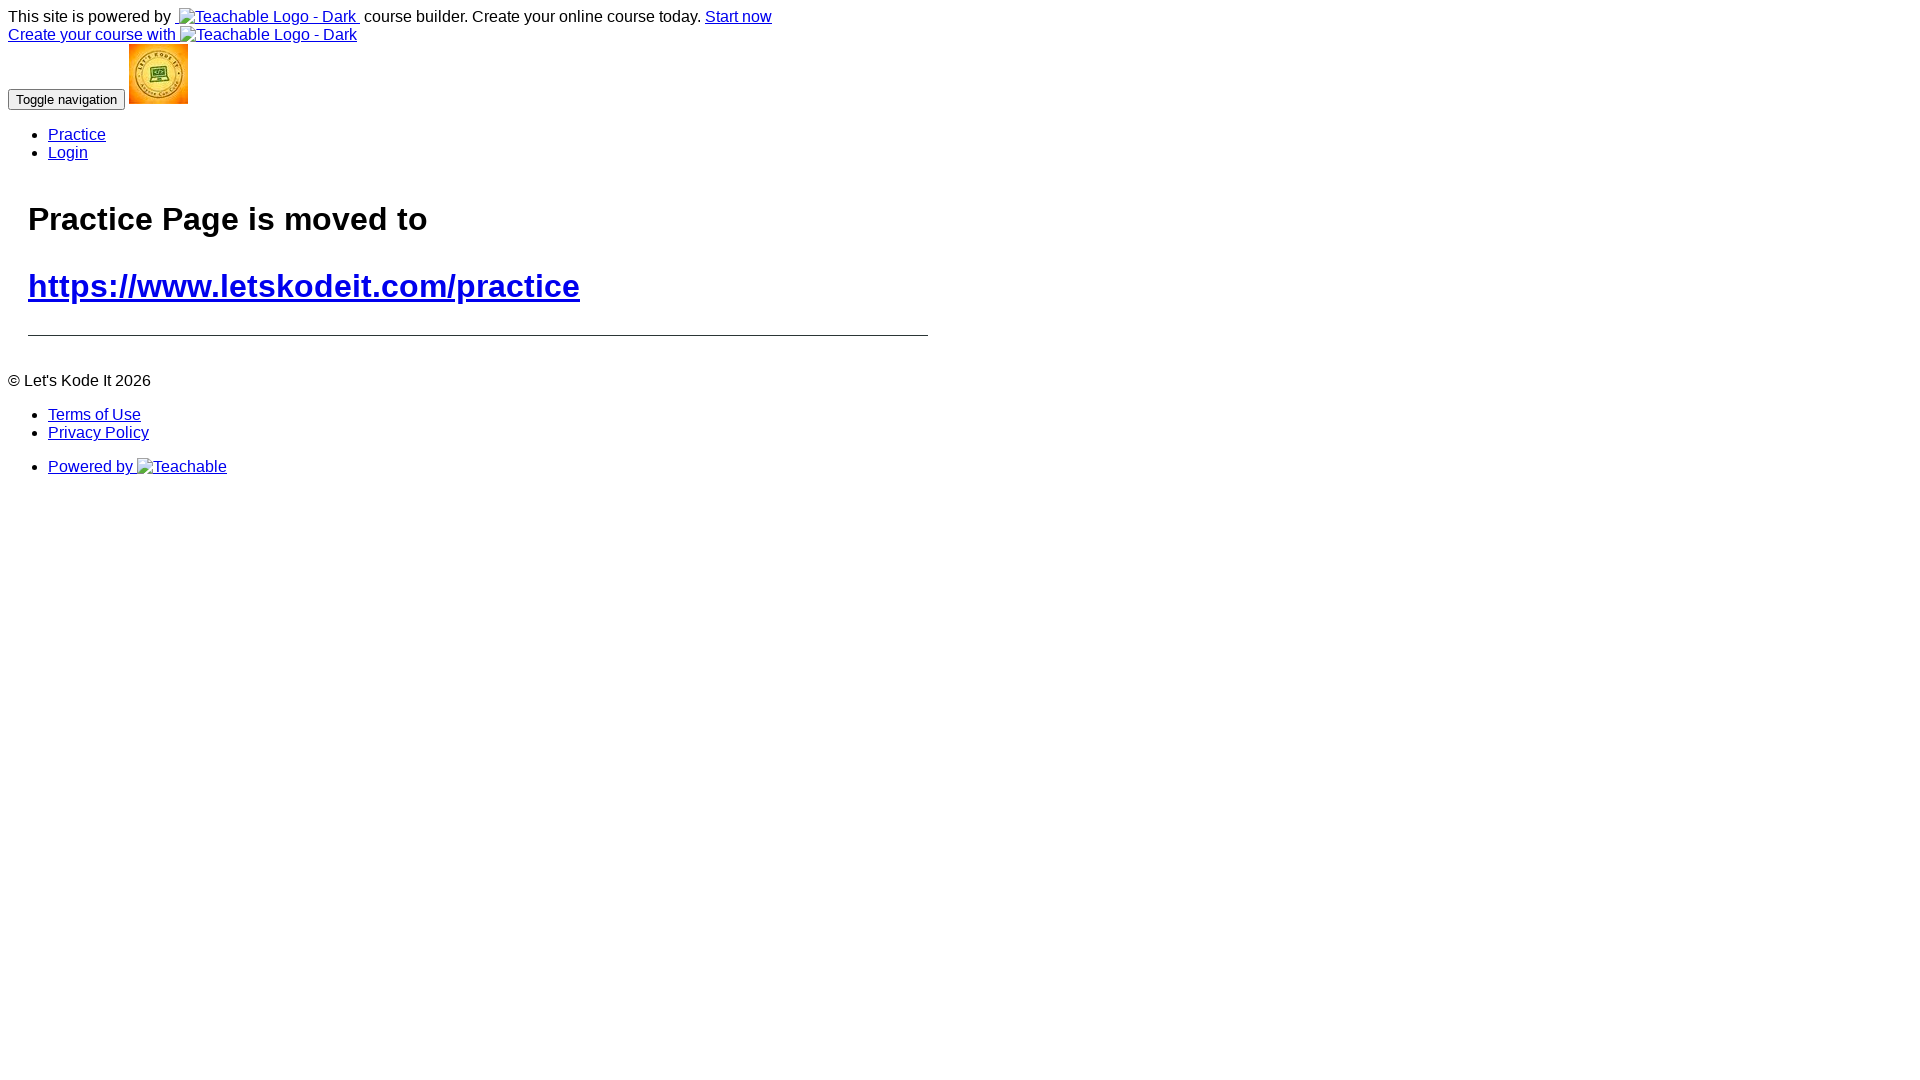

Retrieved current URL: https://letskodeit.teachable.com/p/practice
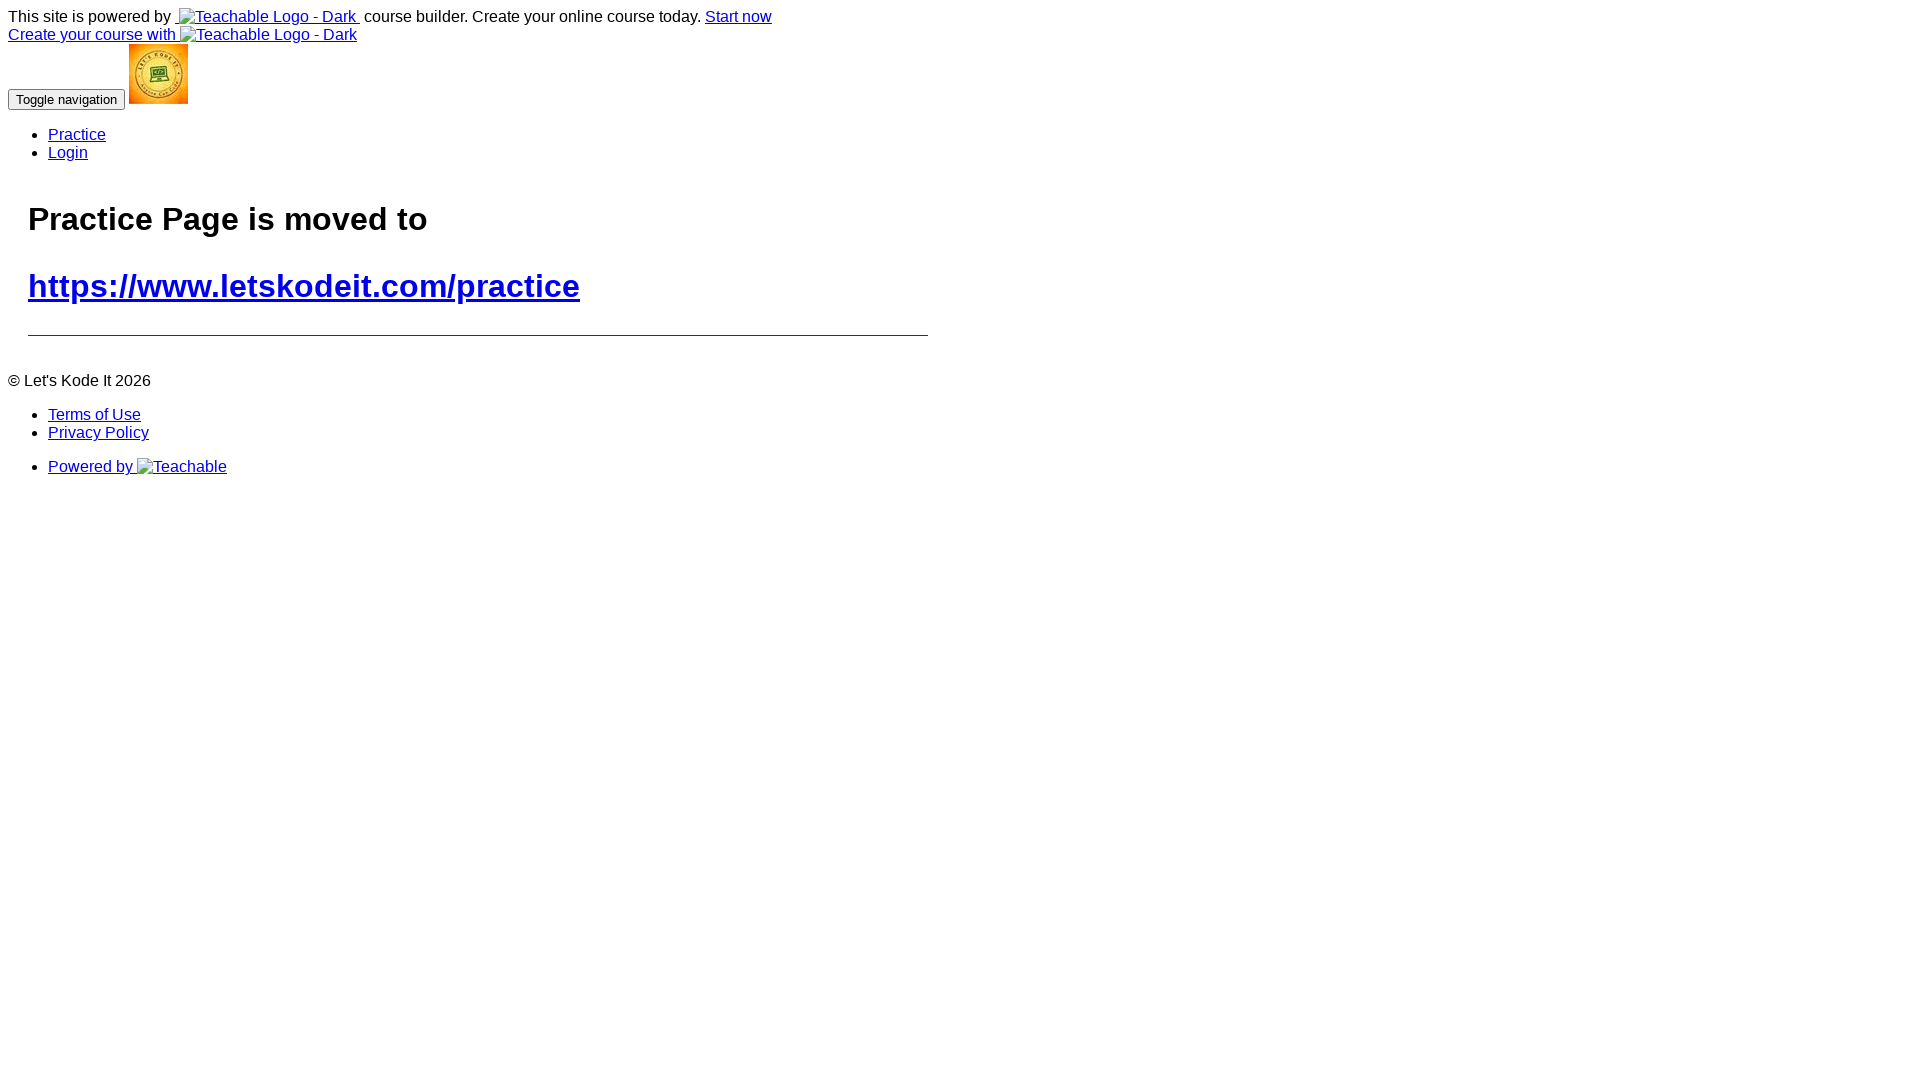

Refreshed the page using reload()
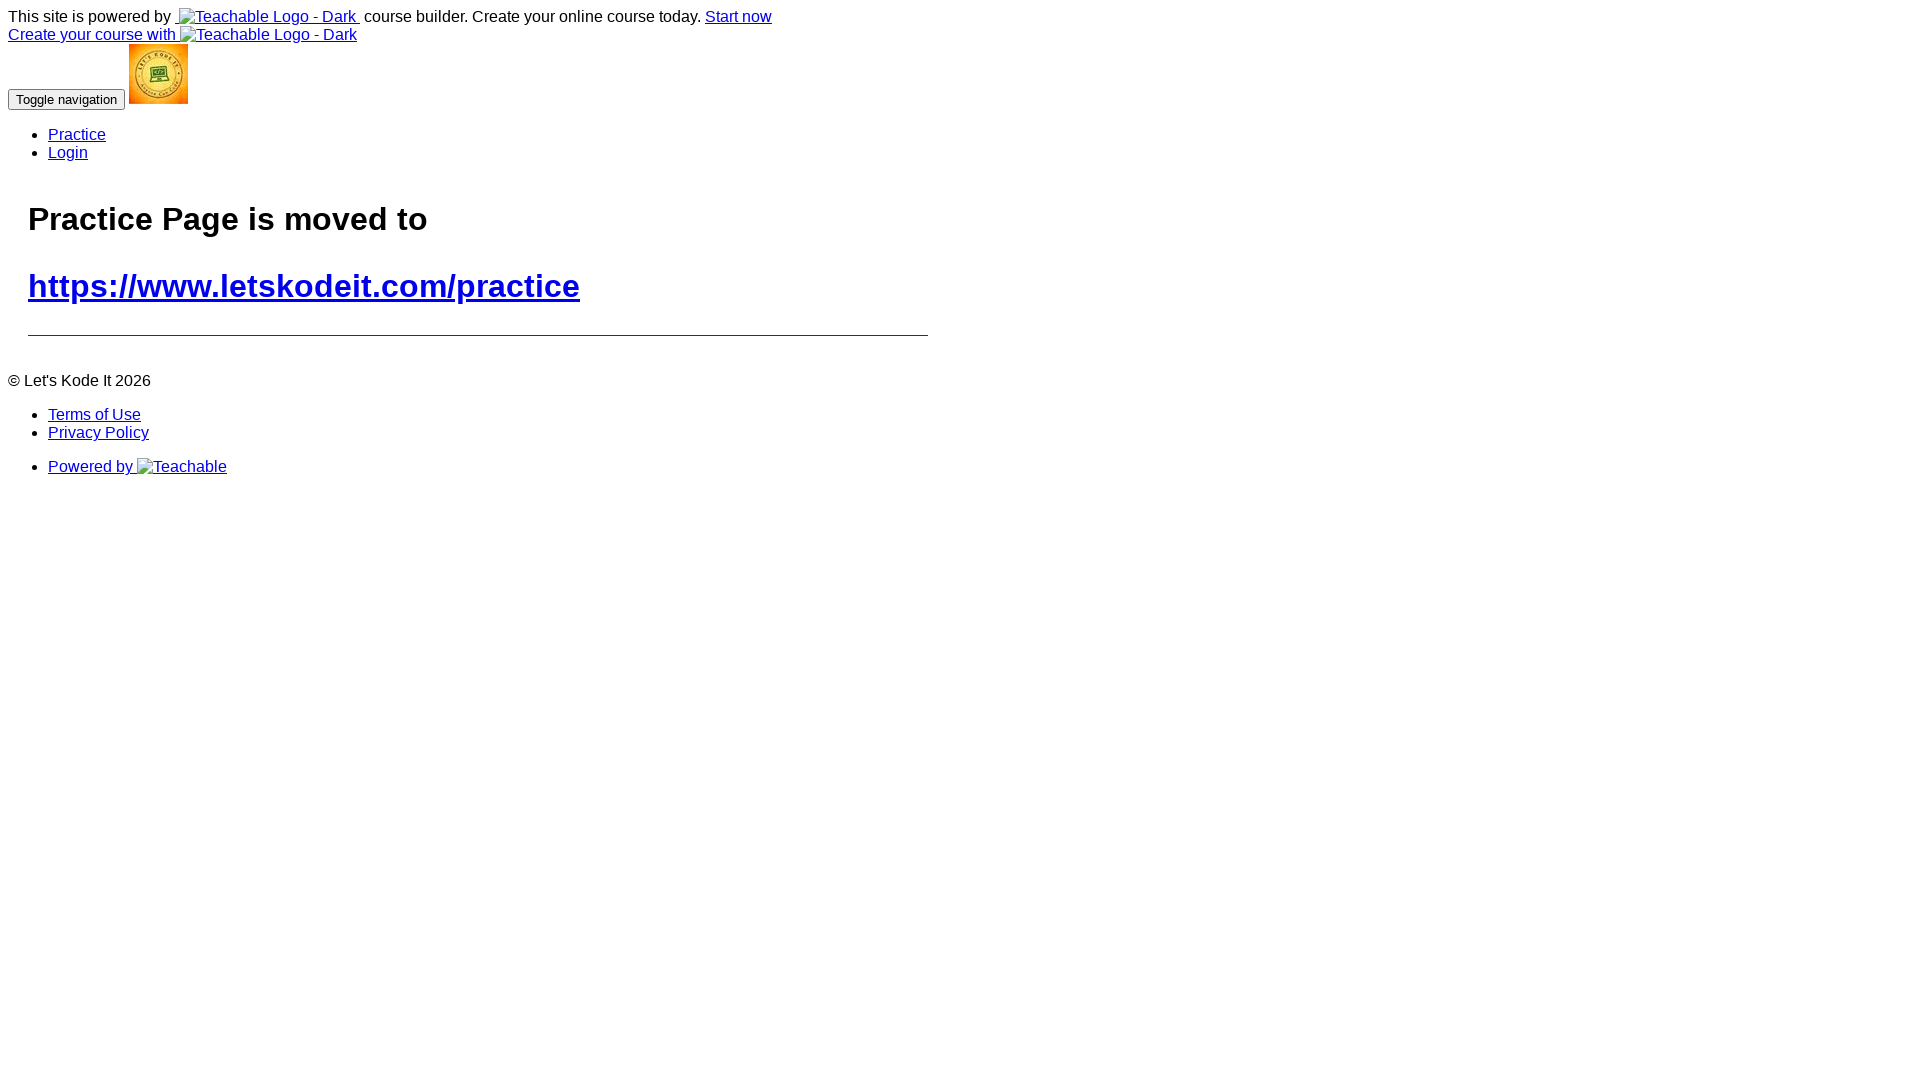

Refreshed the page by navigating to current URL
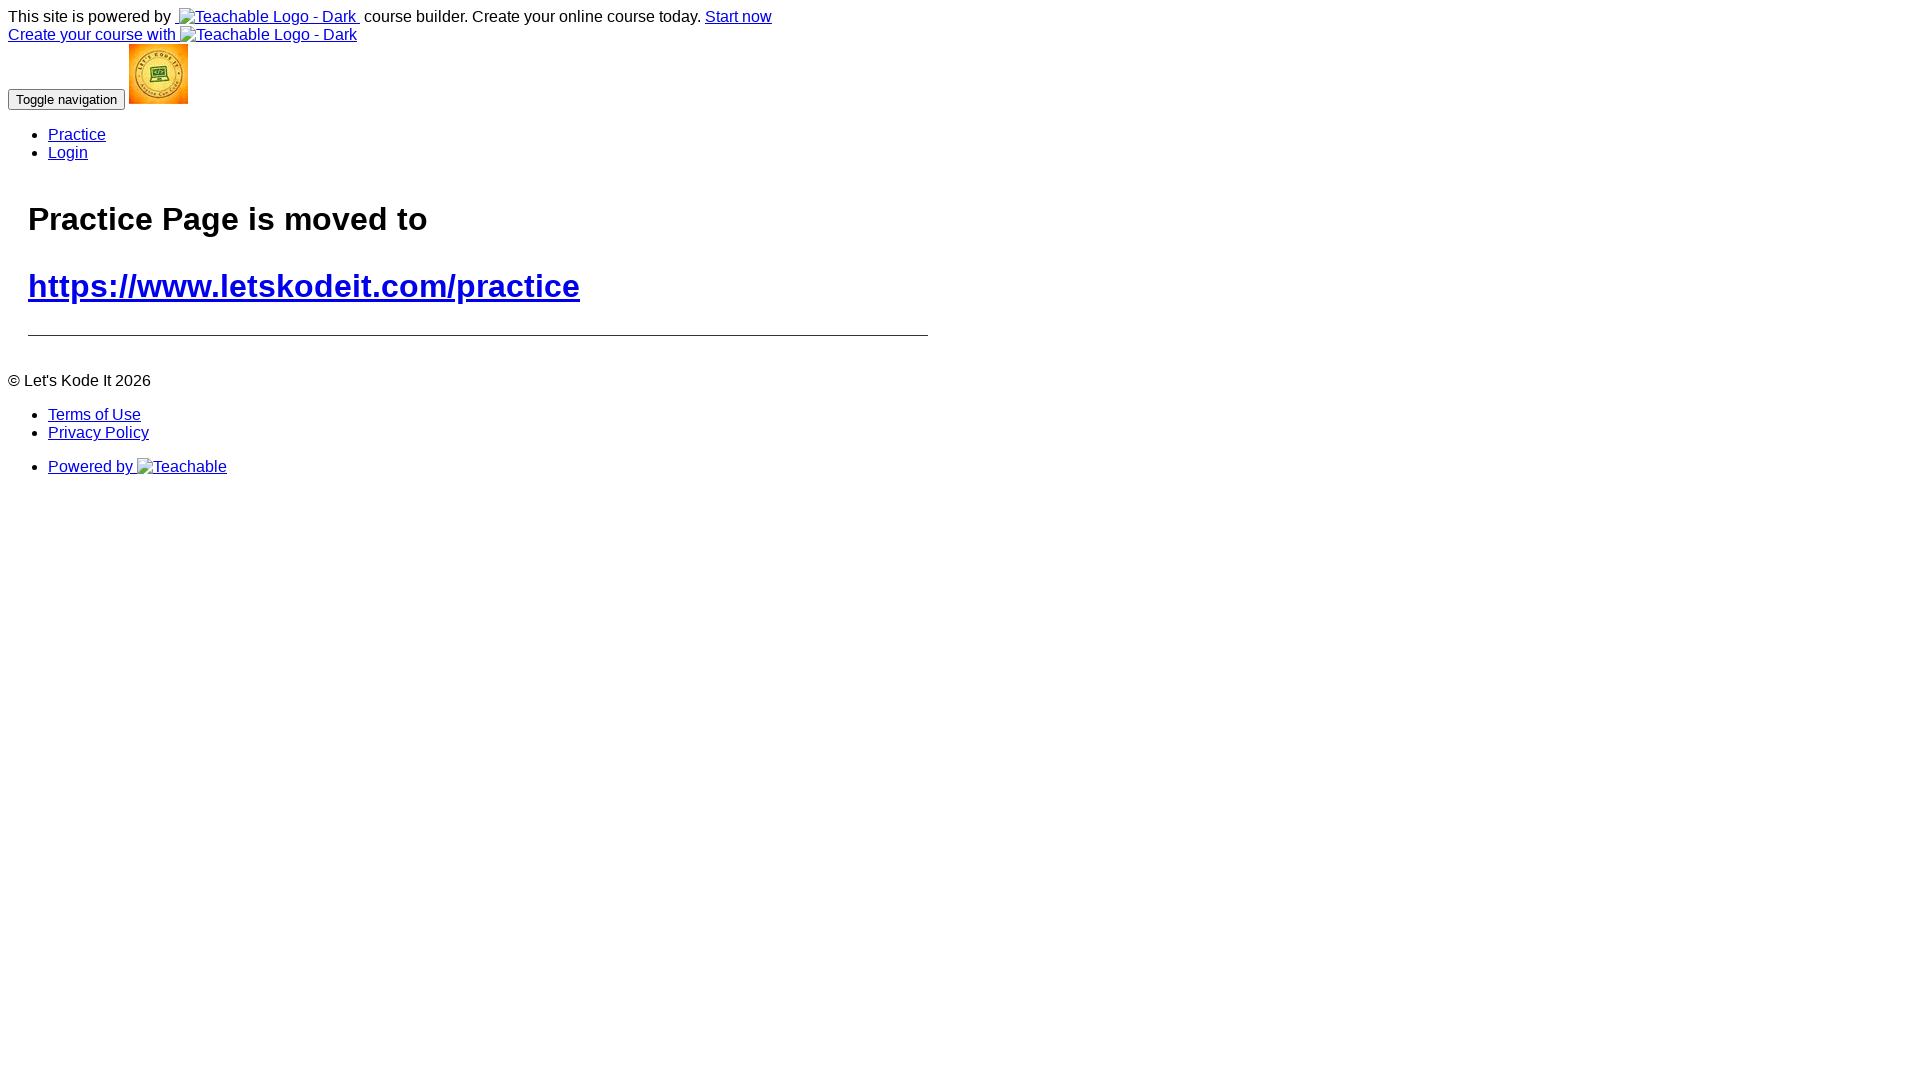

Navigated to https://www.python.org
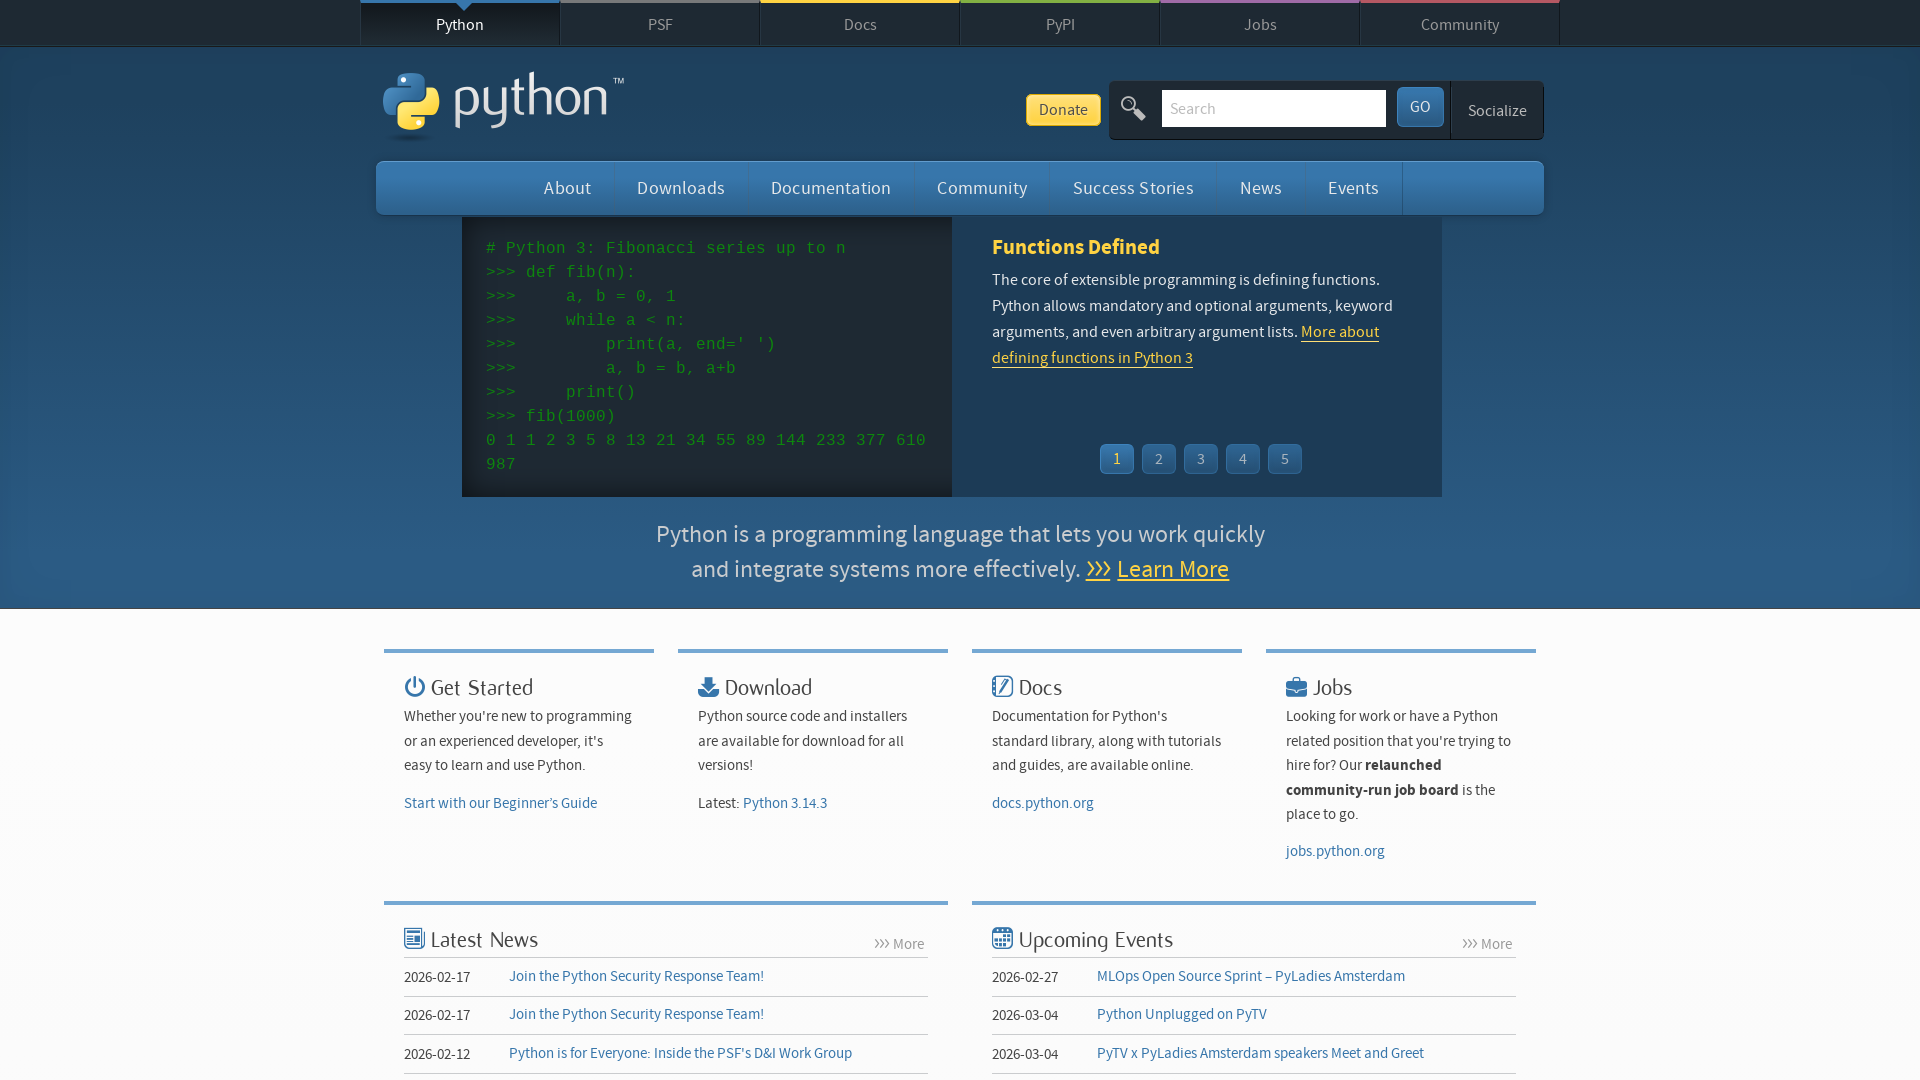

Navigated back in browser history
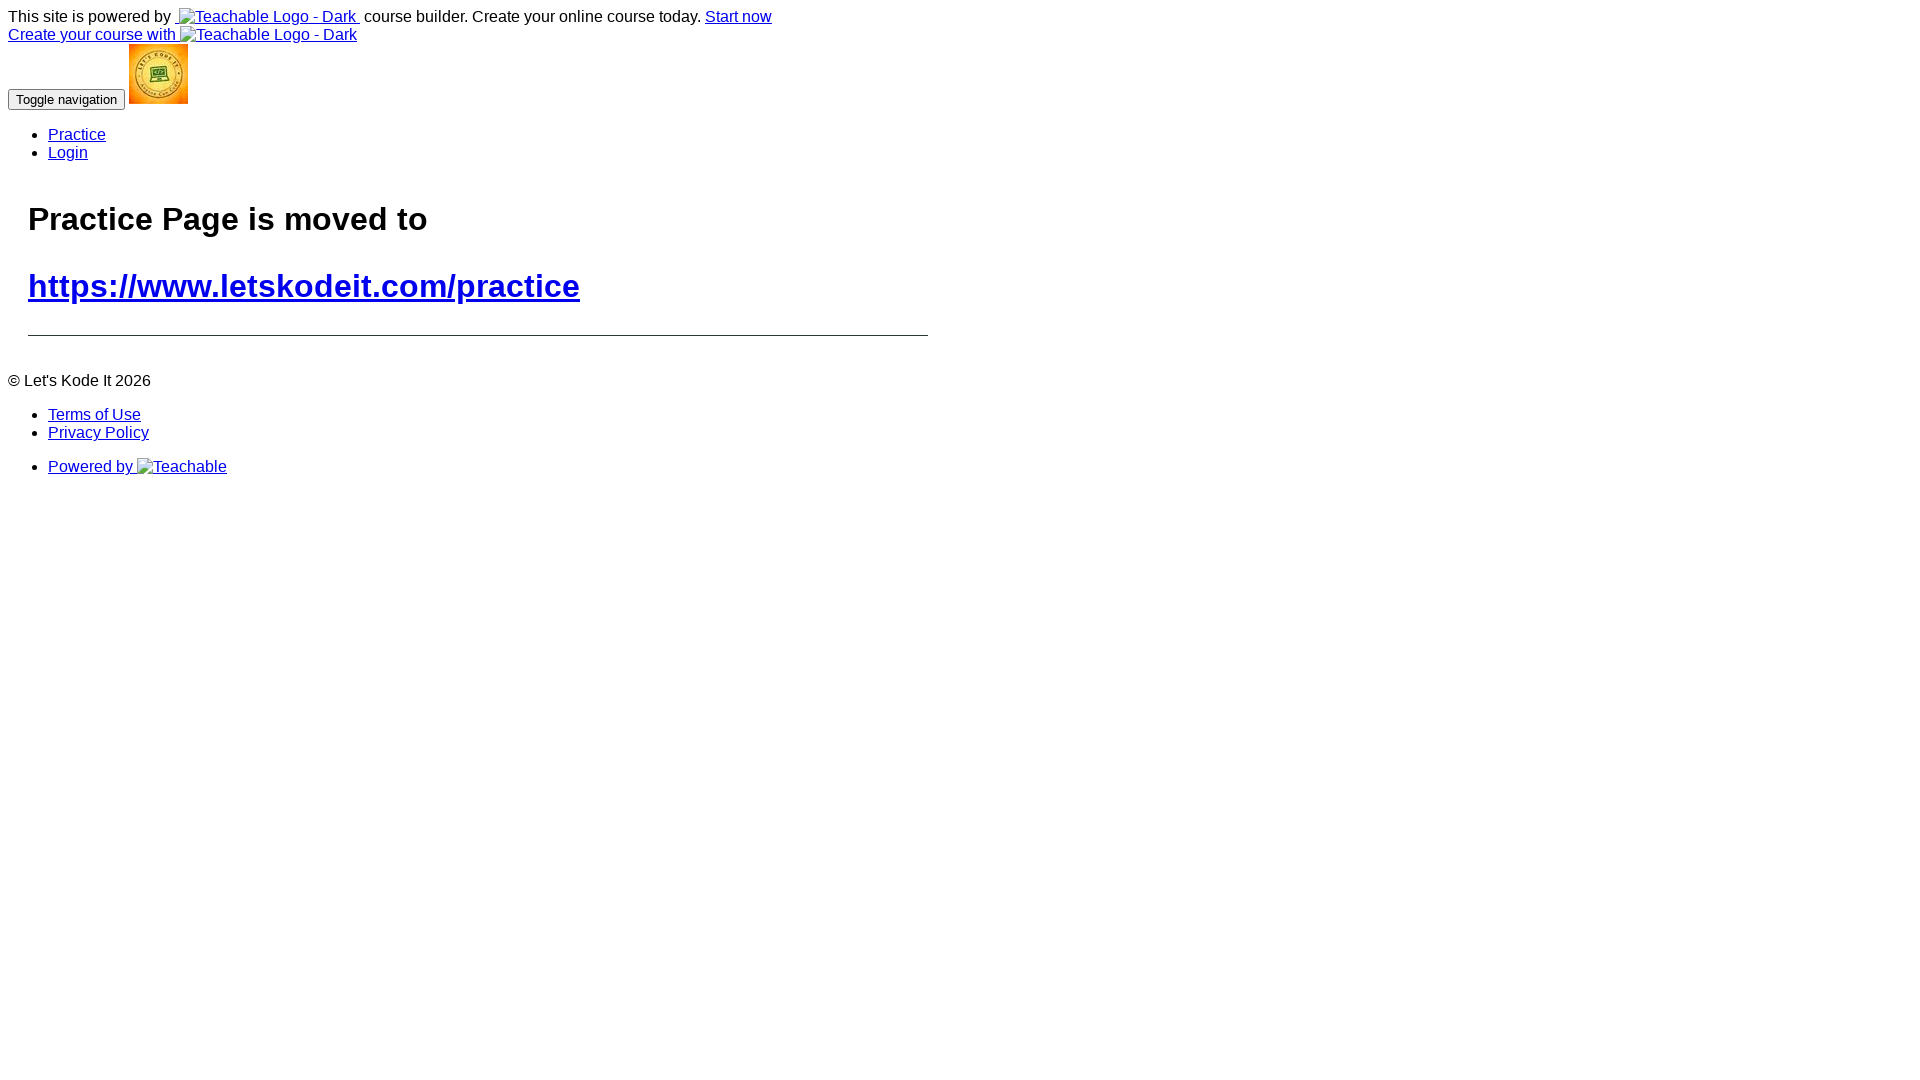

Navigated forward in browser history
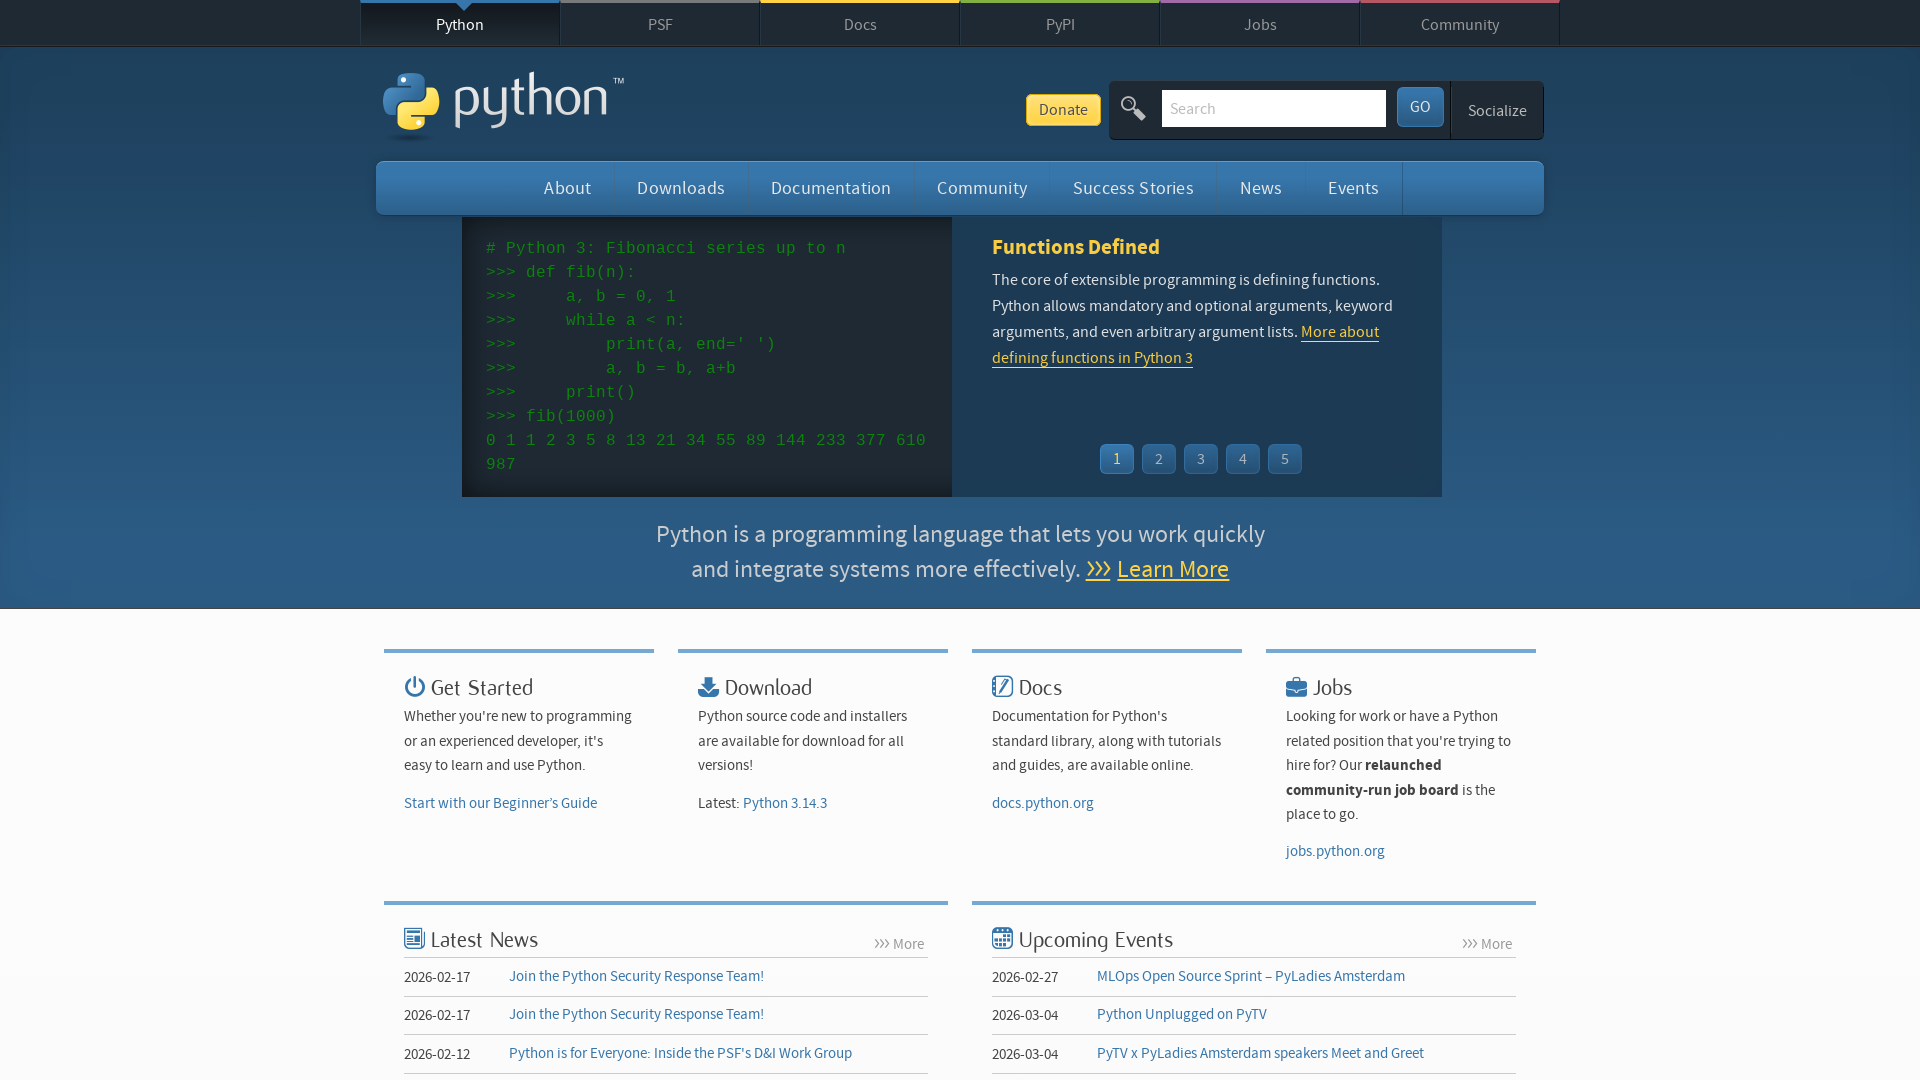

Retrieved page source content
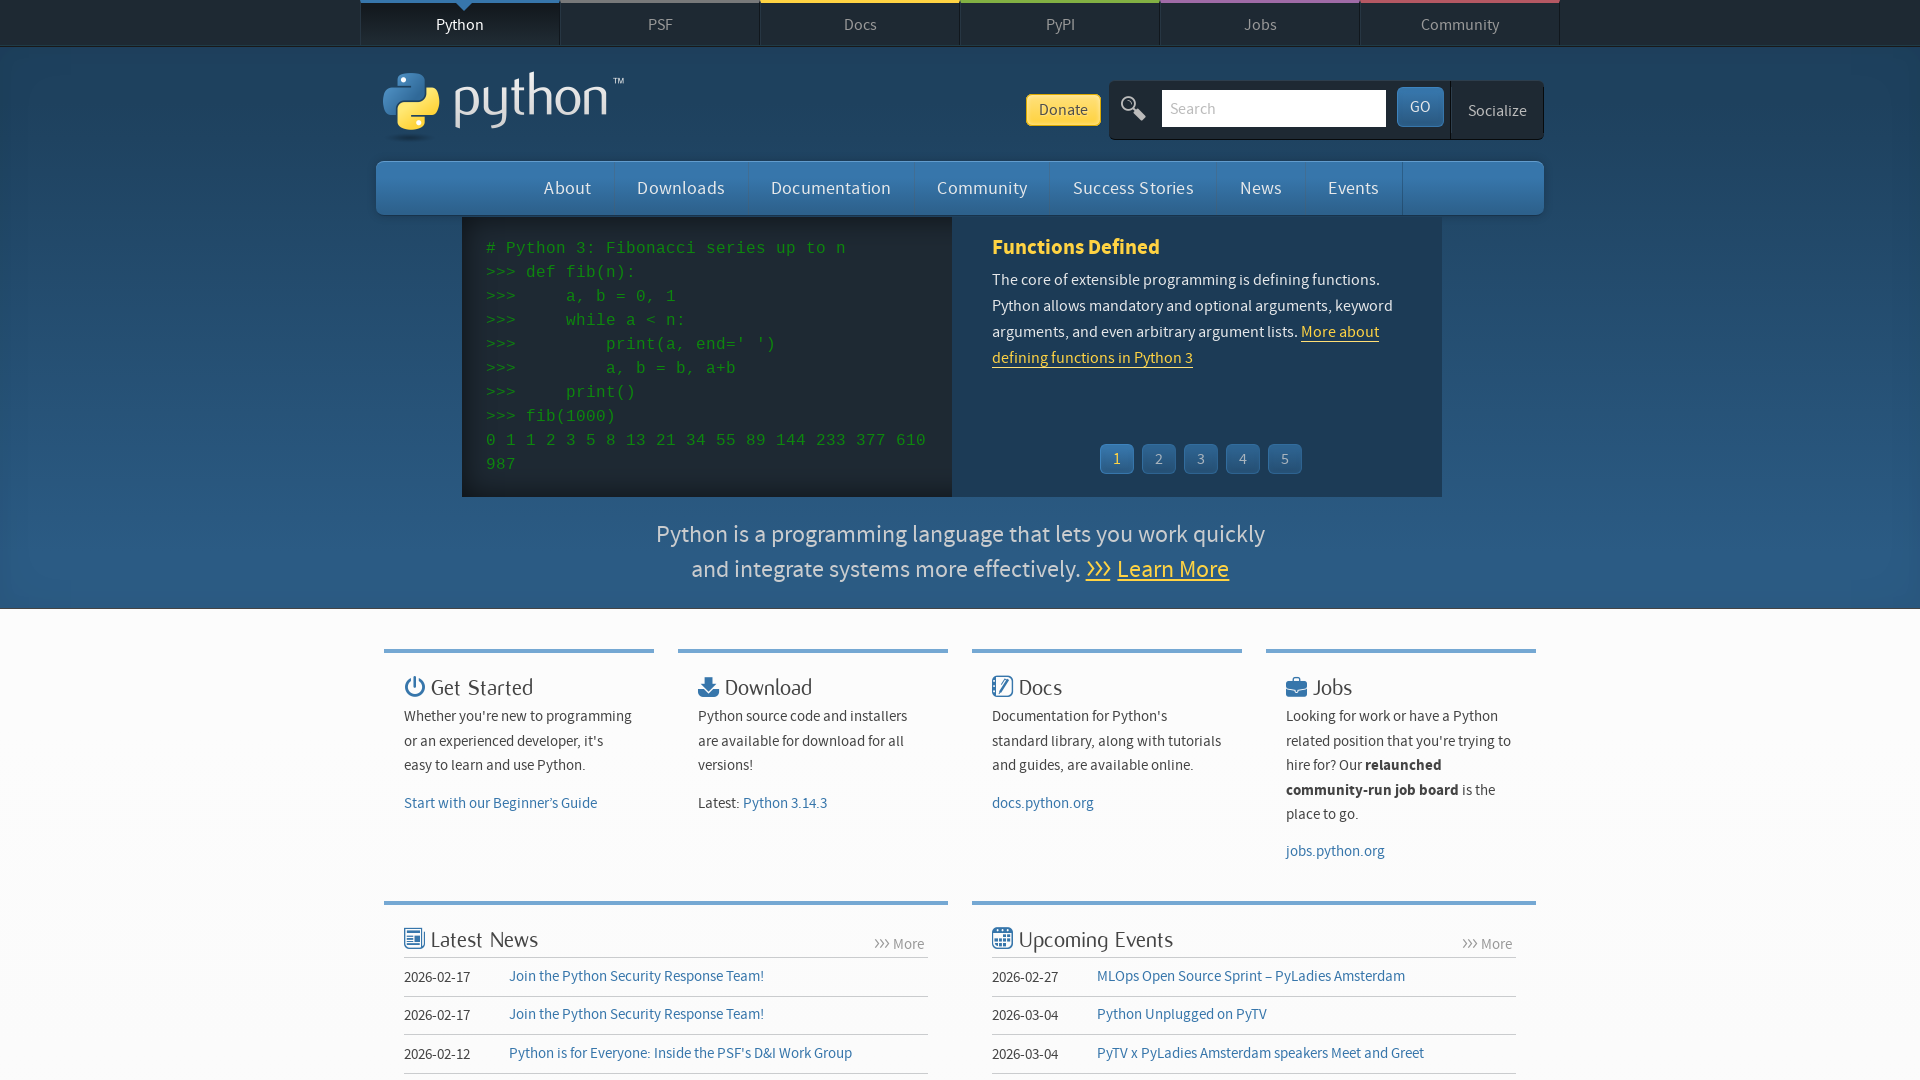

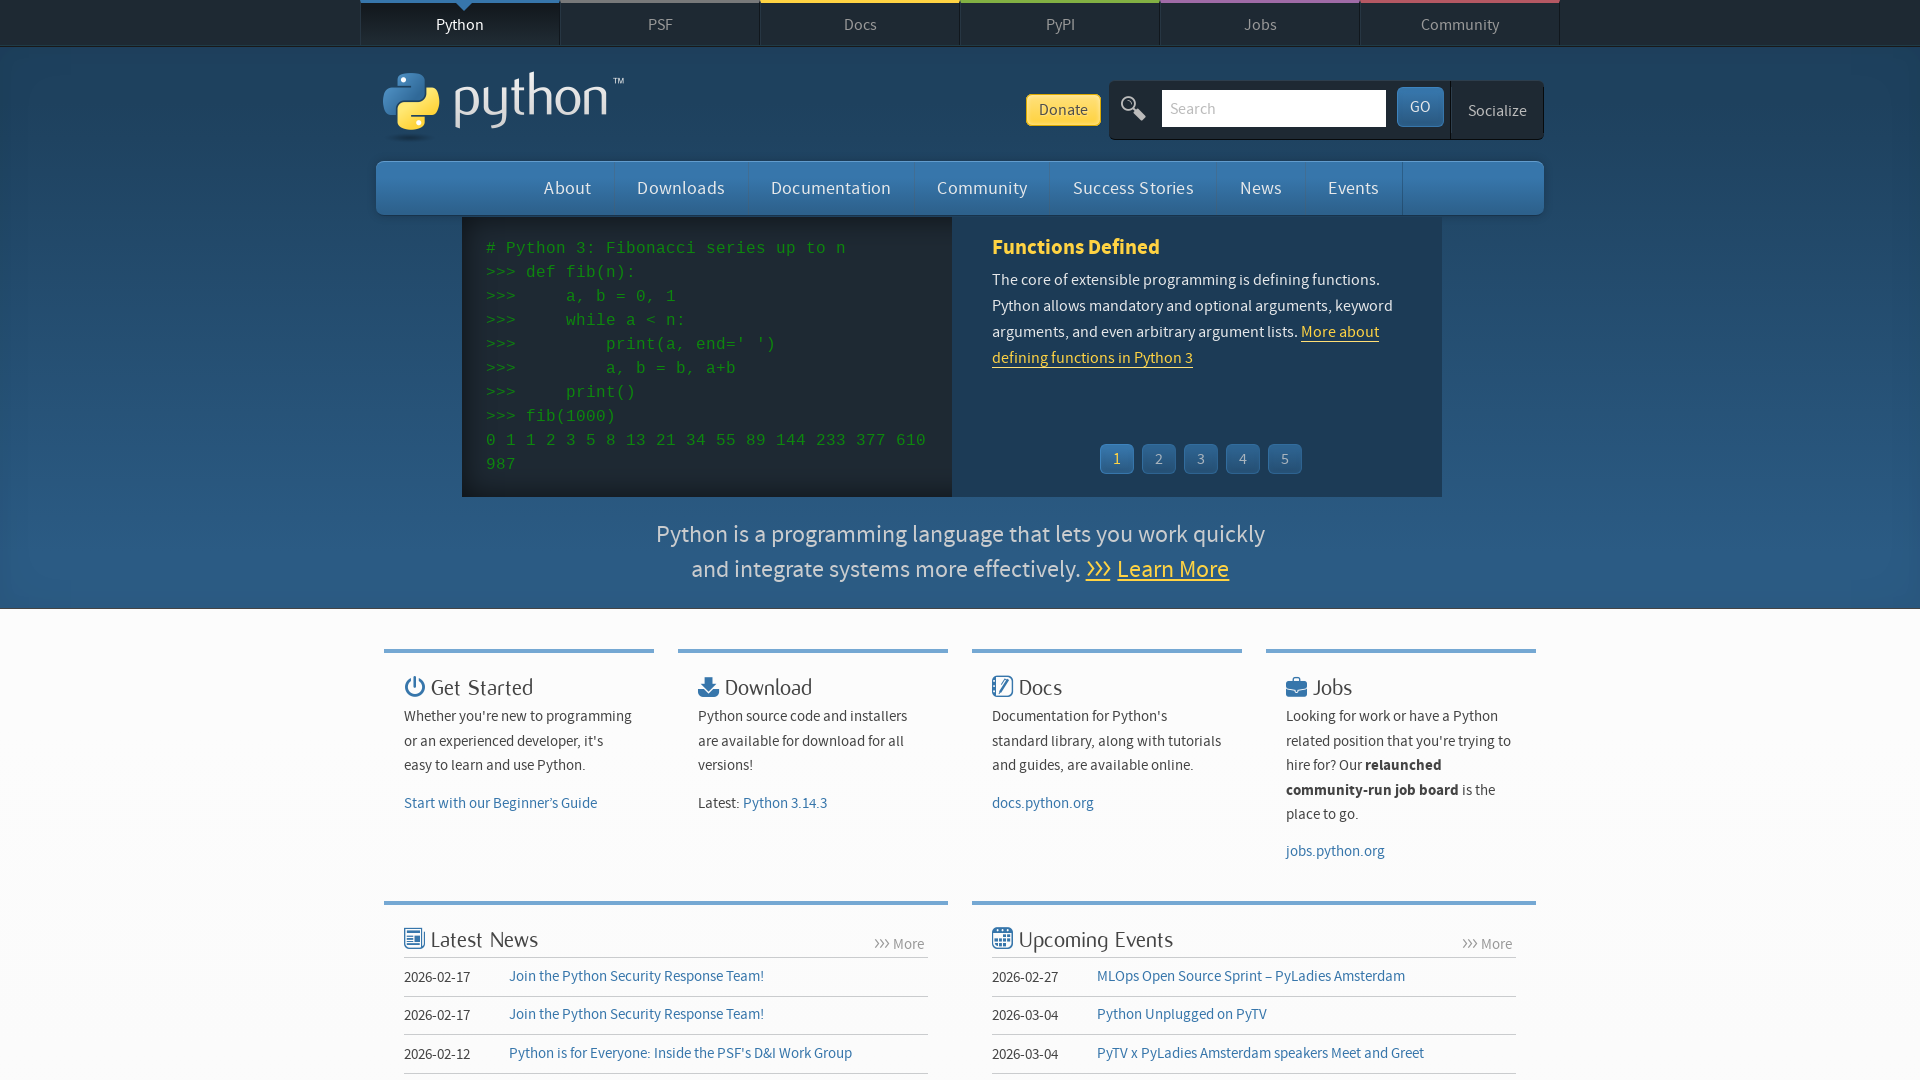